Tests a form submission by filling in user information fields including name, email, current address, and permanent address

Starting URL: https://demoqa.com/text-box

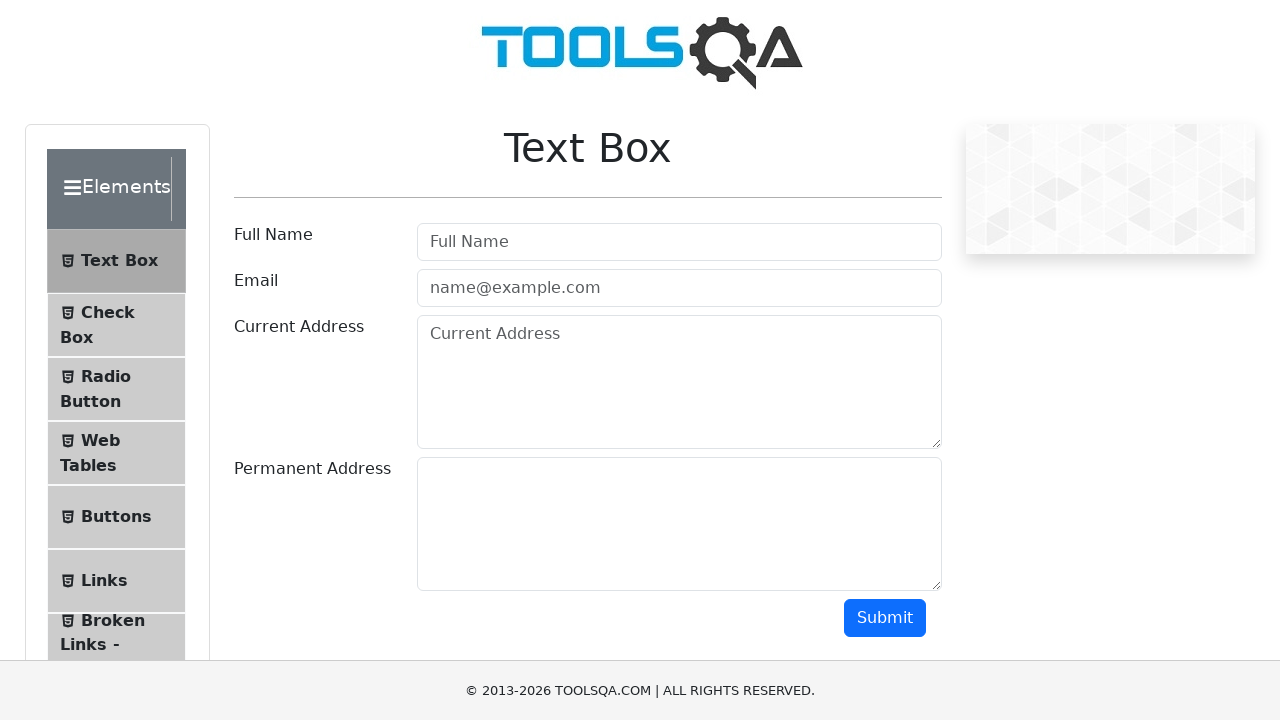

Scrolled window right by 500px to ensure form is visible
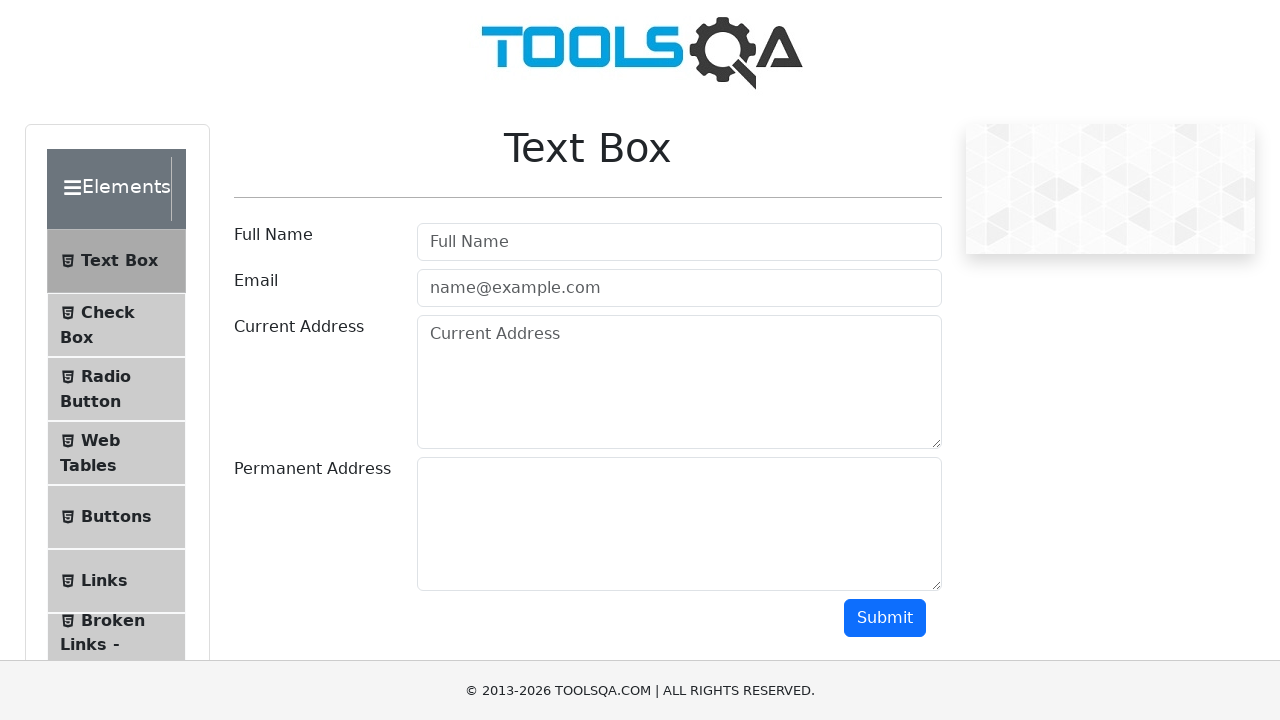

Filled username field with 'Rohini' on input#userName
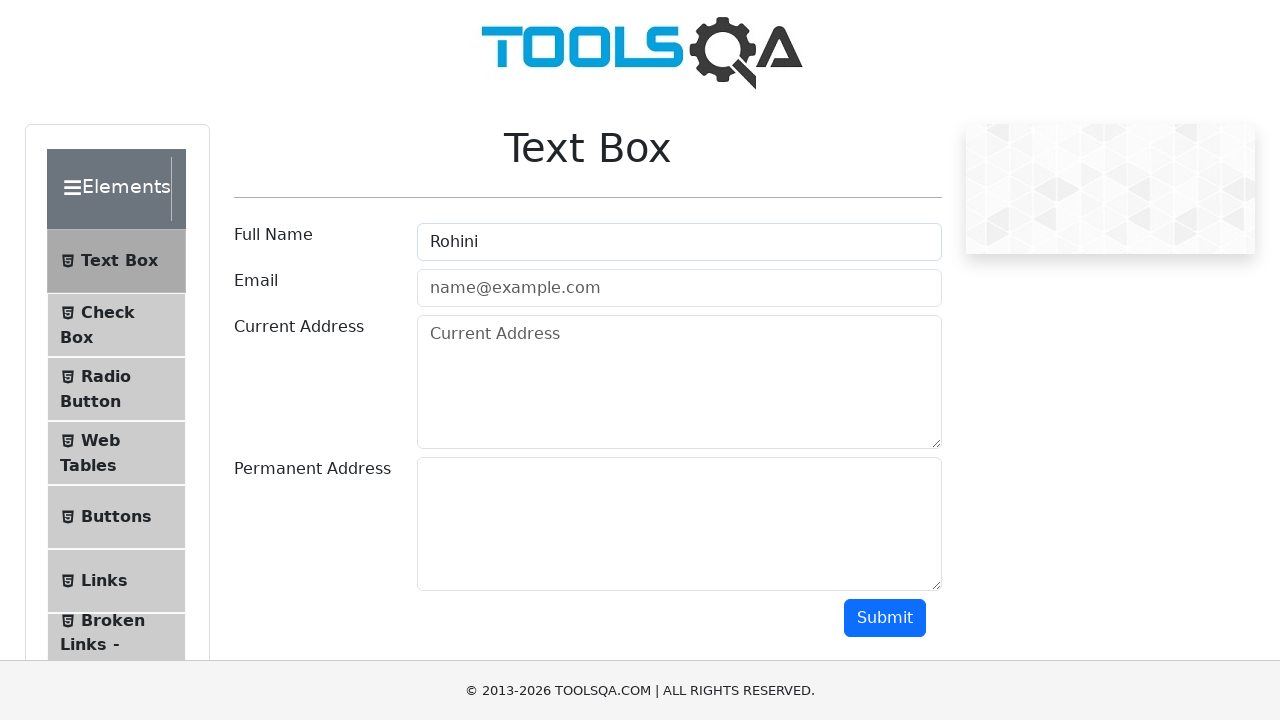

Filled email field with 'Rohini@gmail.com' on input#userEmail
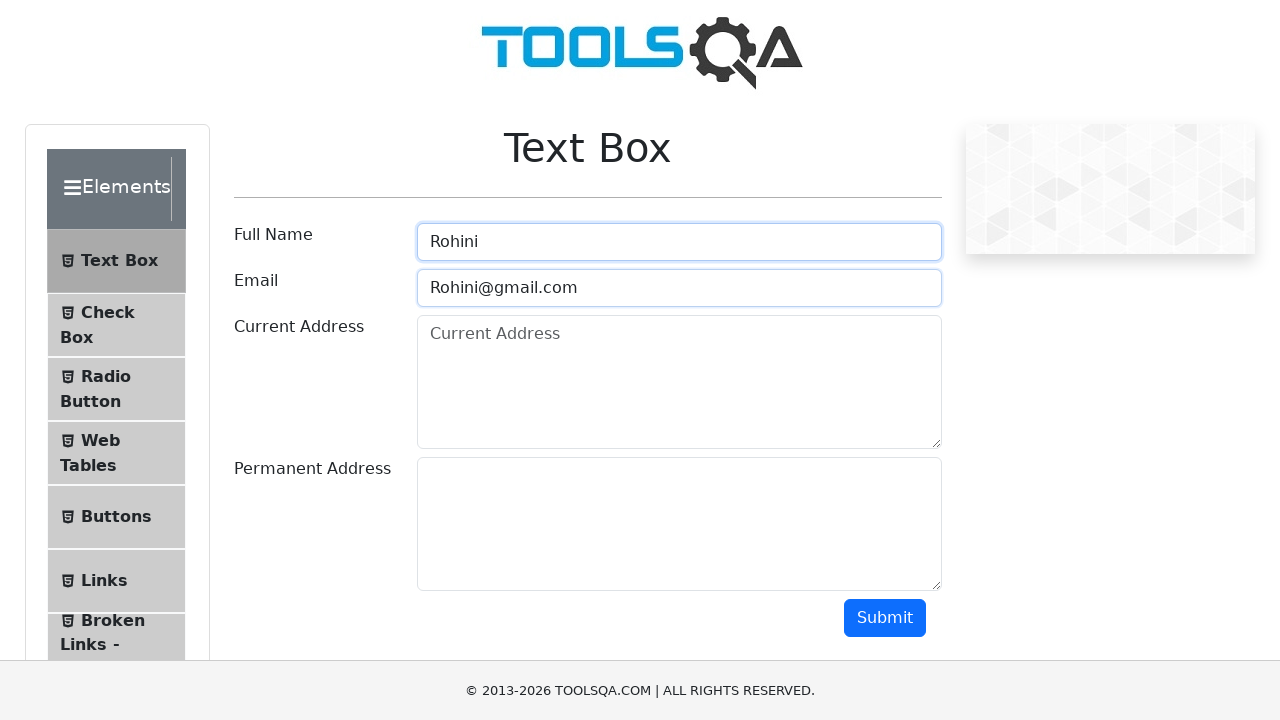

Filled current address field with 'Kolhapur,Gudmudshingi' on textarea#currentAddress
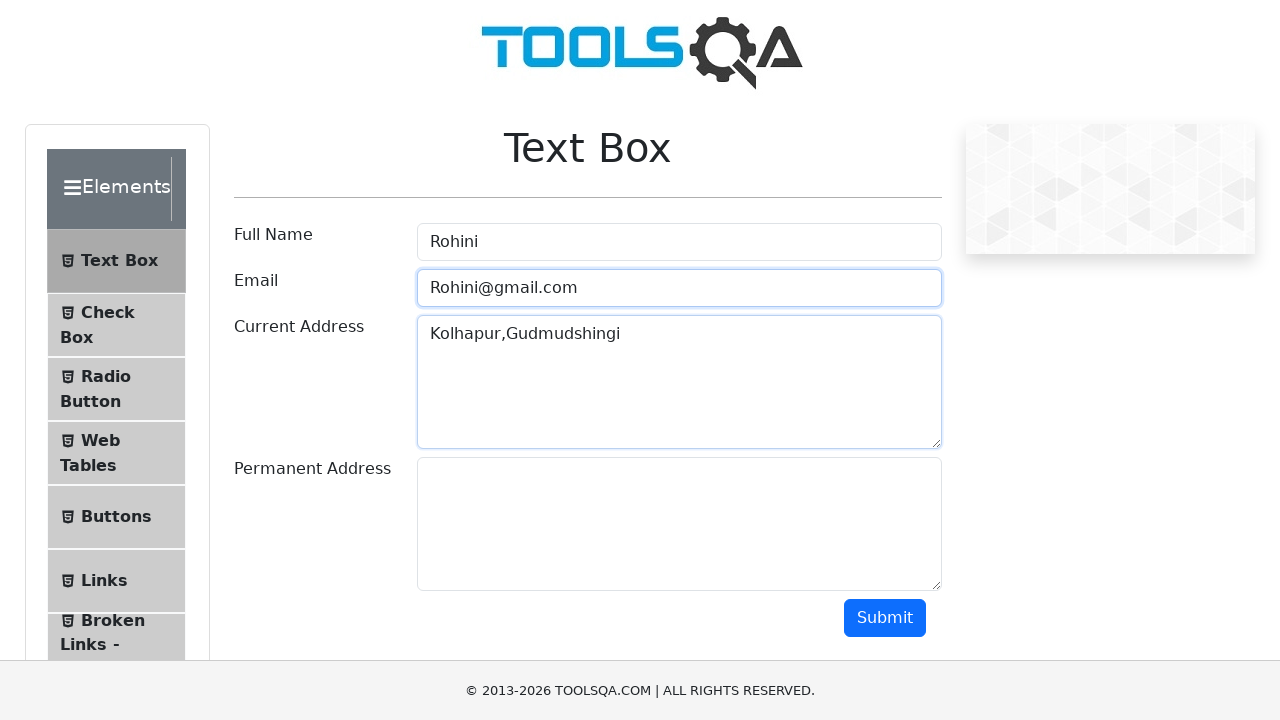

Filled permanent address field with 'Rohini' on textarea#permanentAddress
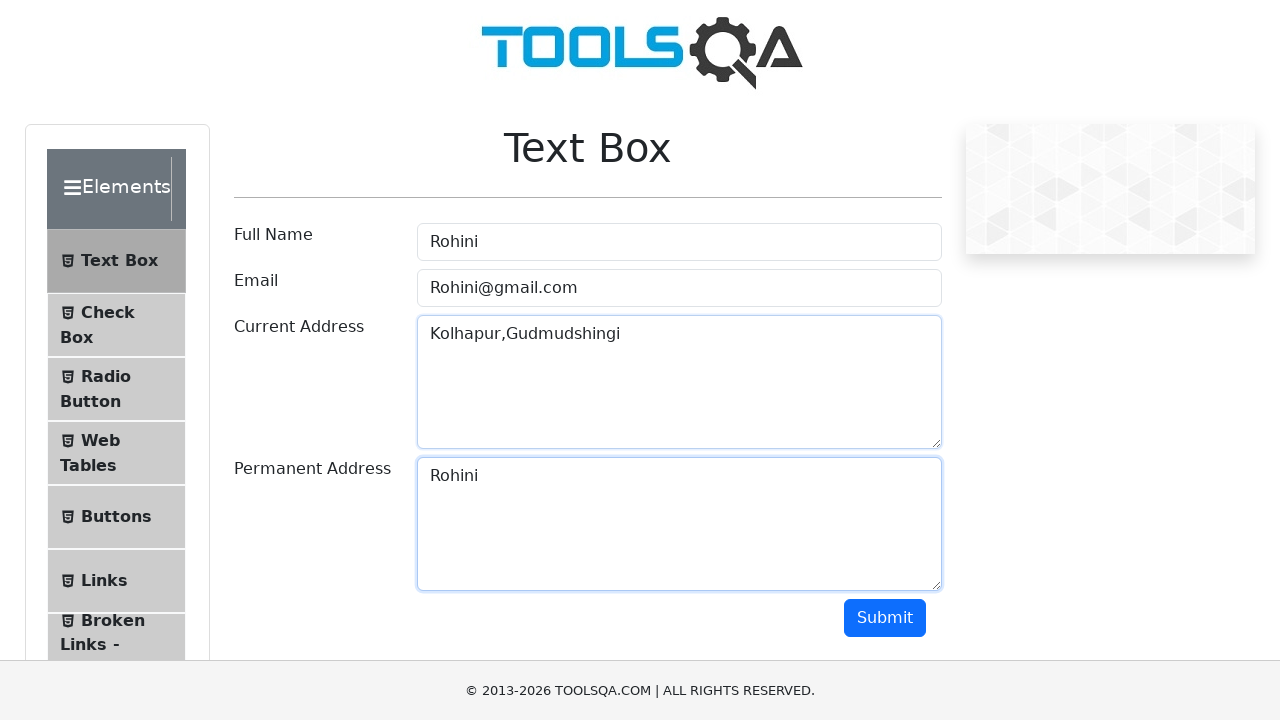

Clicked submit button to submit the form at (885, 618) on button#submit
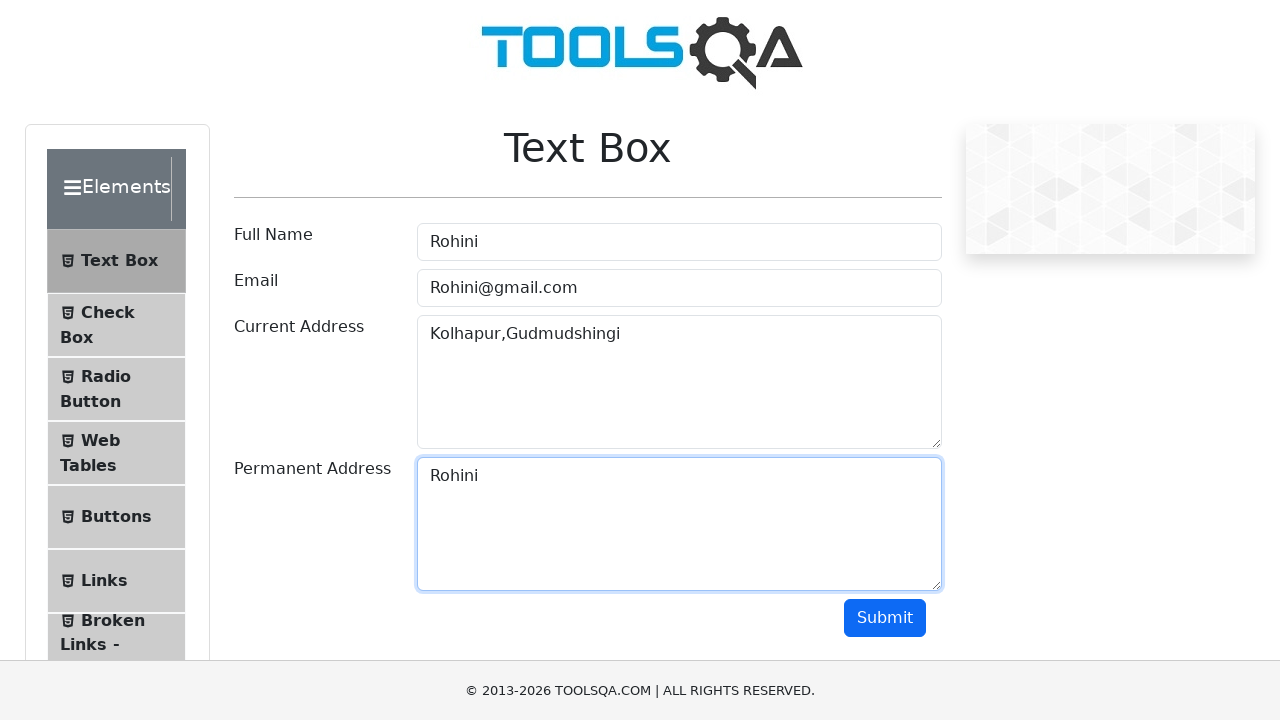

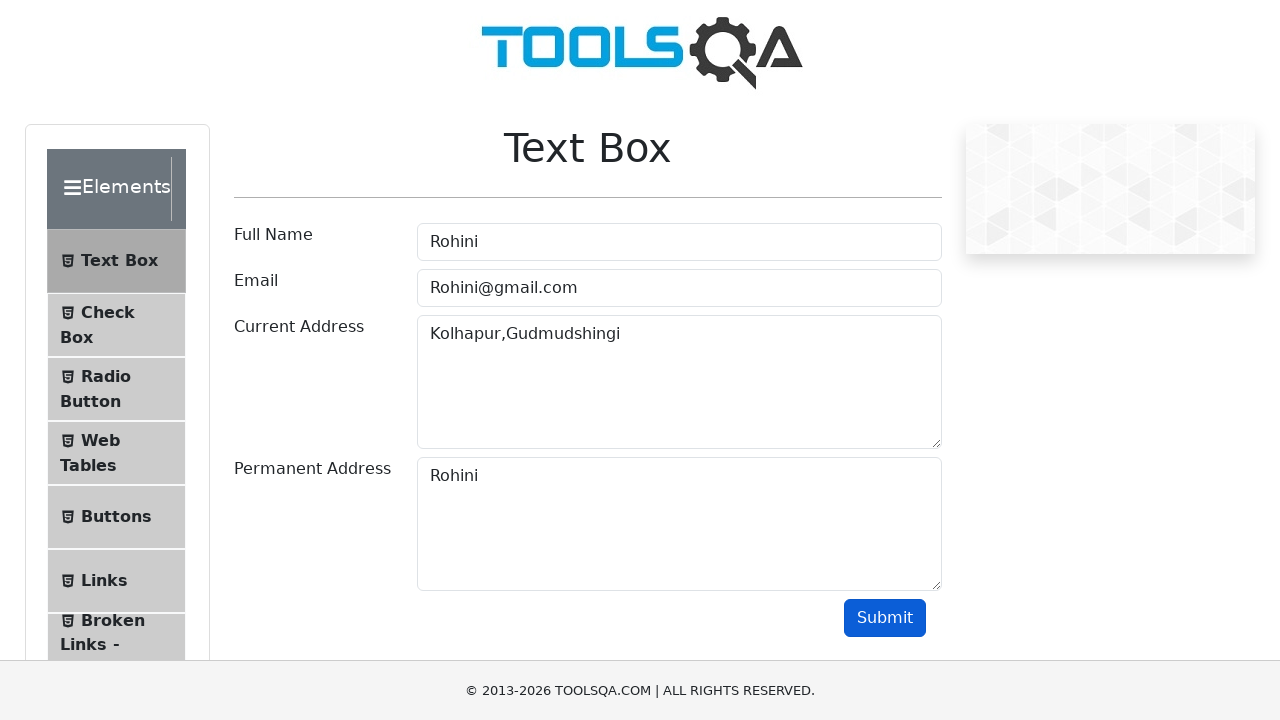